Tests mouse hover functionality by scrolling to a dropdown element, hovering over it to reveal menu options, and clicking on the "Mobiles" link

Starting URL: https://testautomationpractice.blogspot.com/

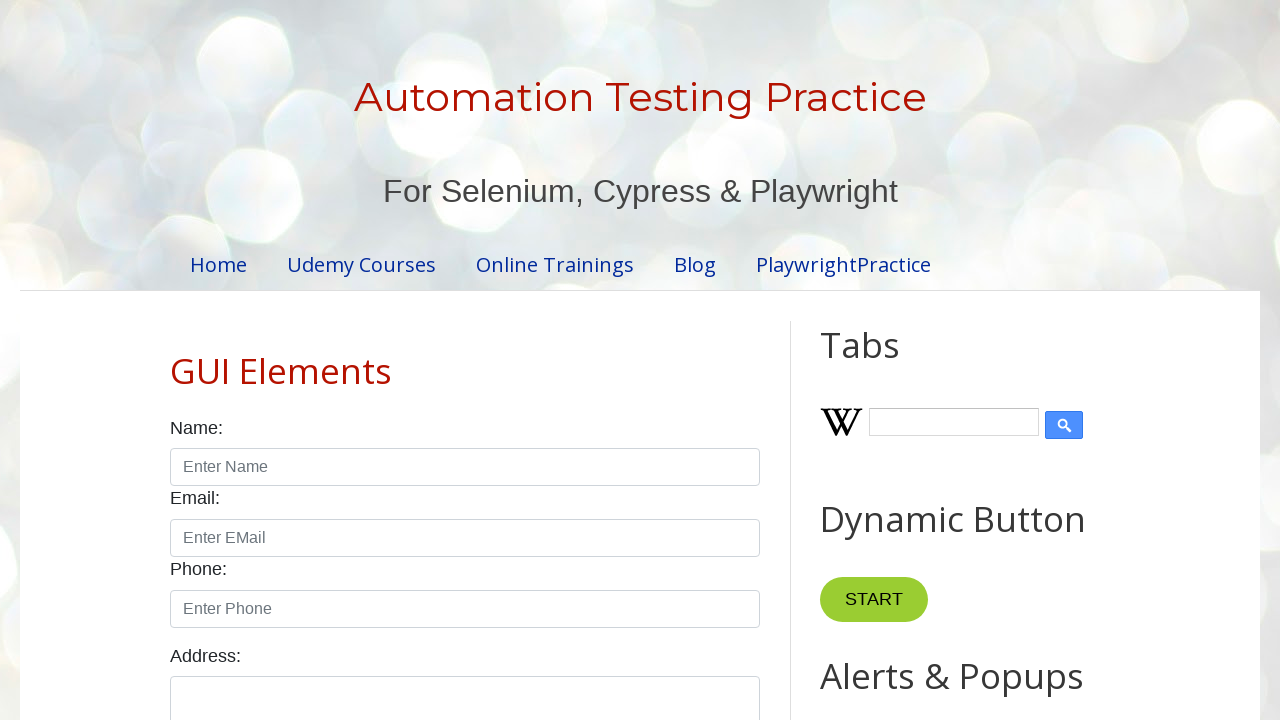

Scrolled down page by 800 pixels to make dropdown visible
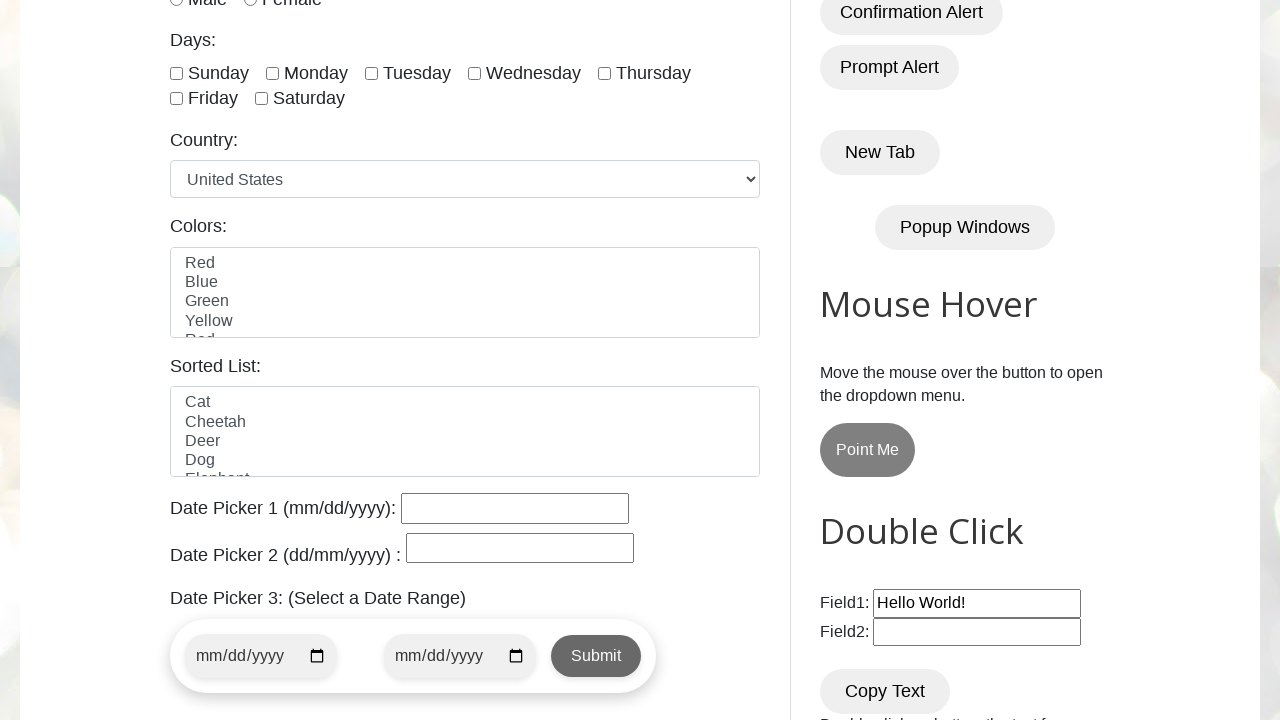

Dropdown element became visible
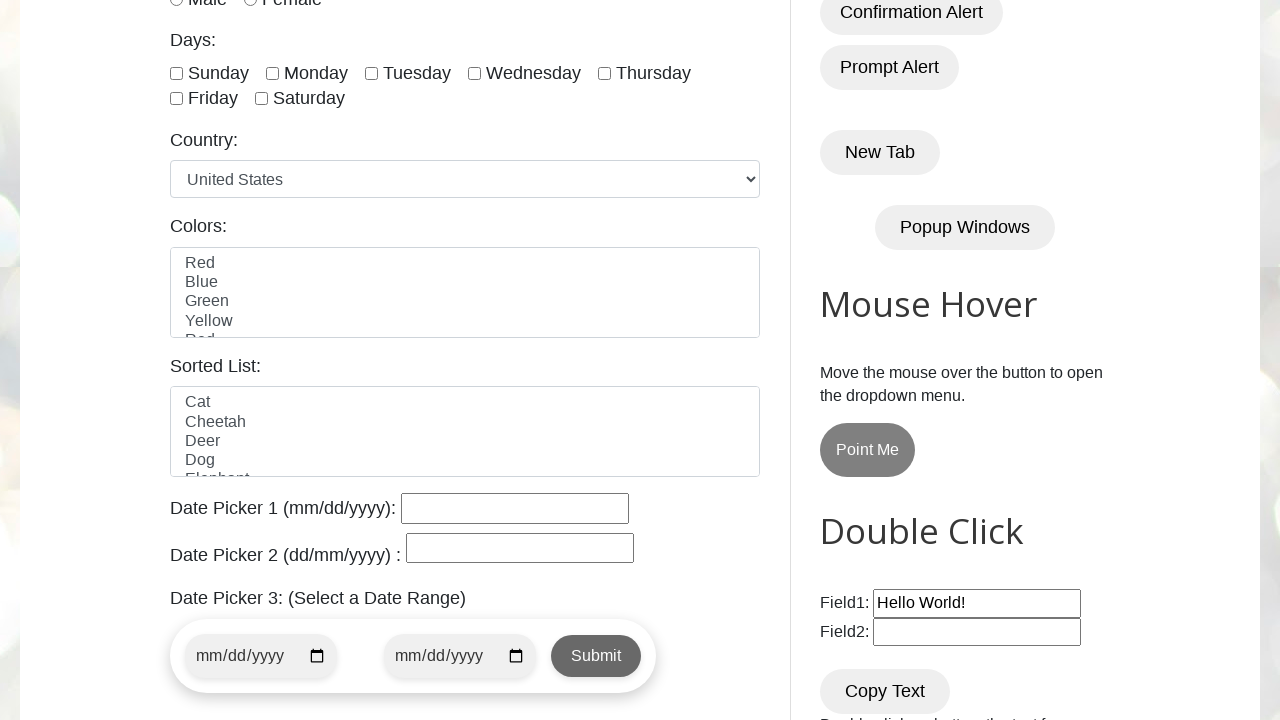

Hovered over dropdown to reveal menu options at (868, 450) on xpath=//div[@class='dropdown']
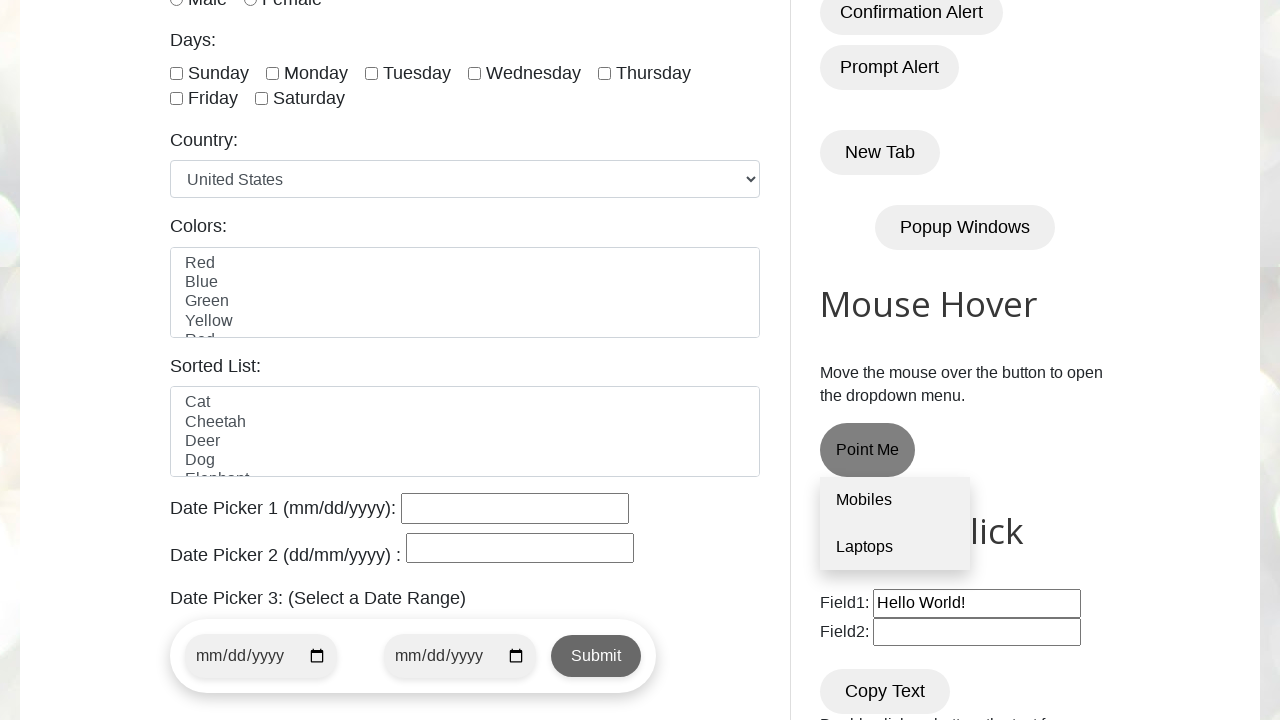

Mobiles link became visible
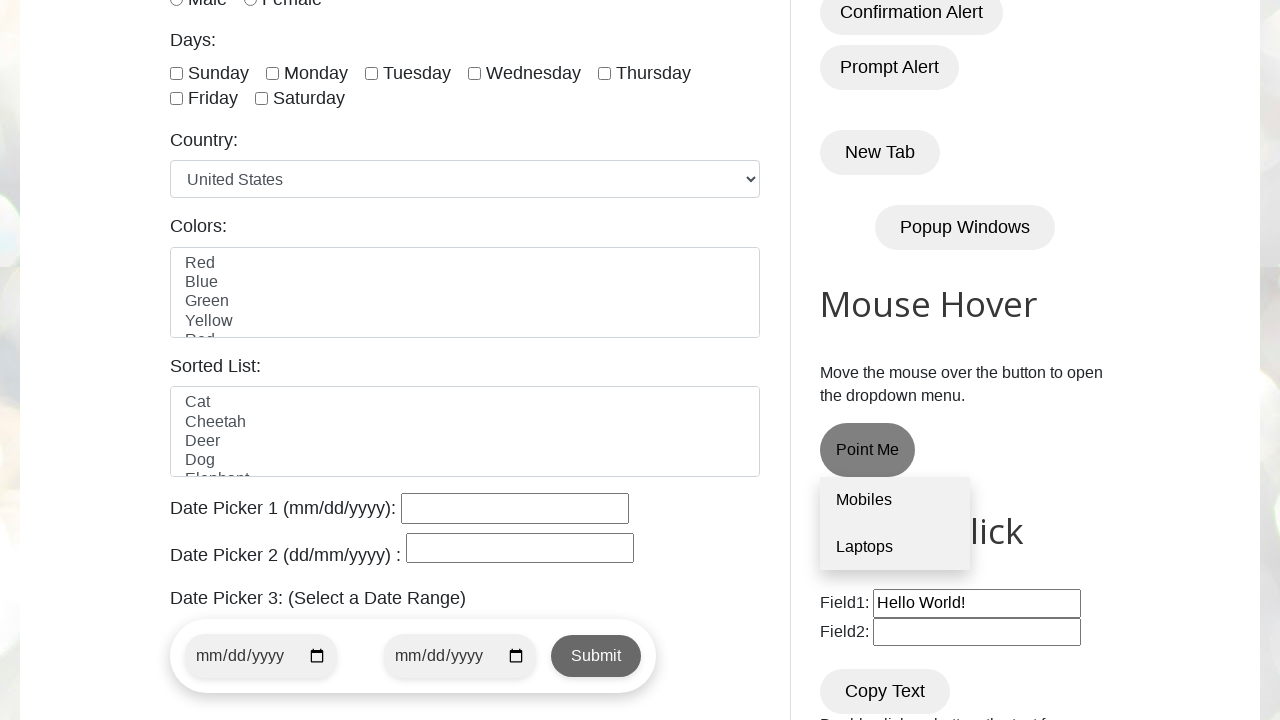

Clicked on Mobiles link at (895, 501) on xpath=//a[normalize-space()='Mobiles']
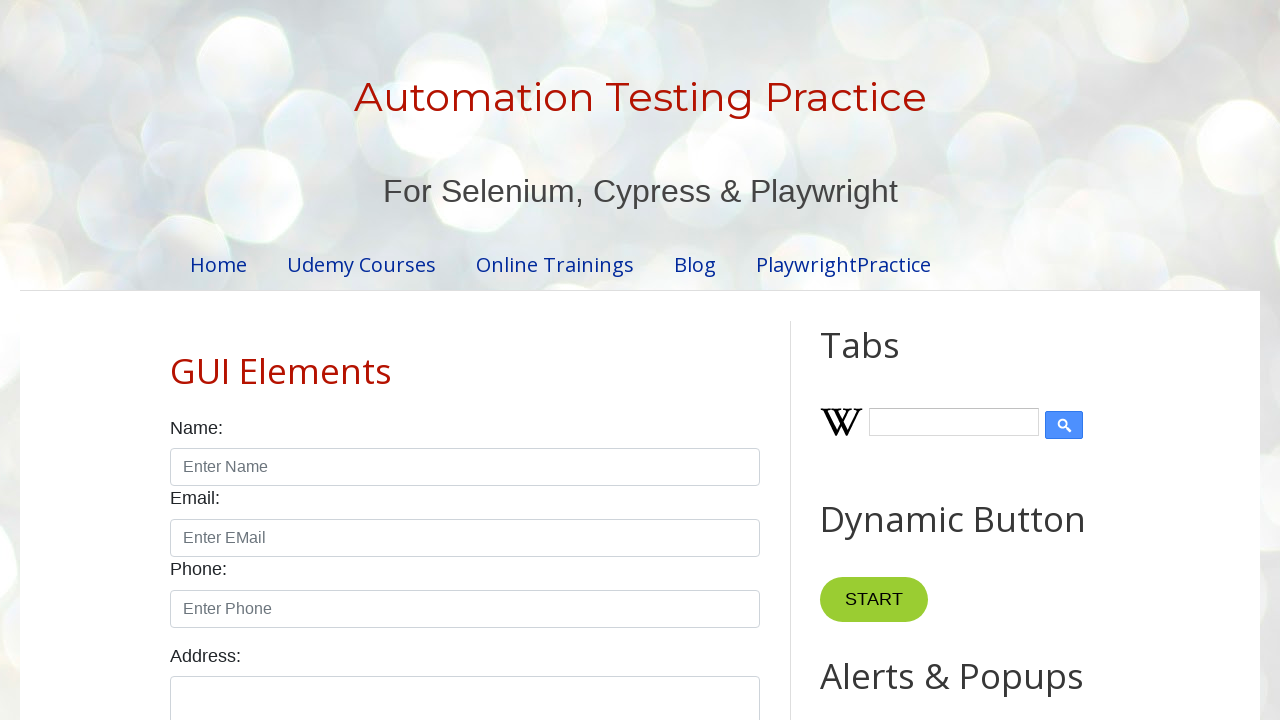

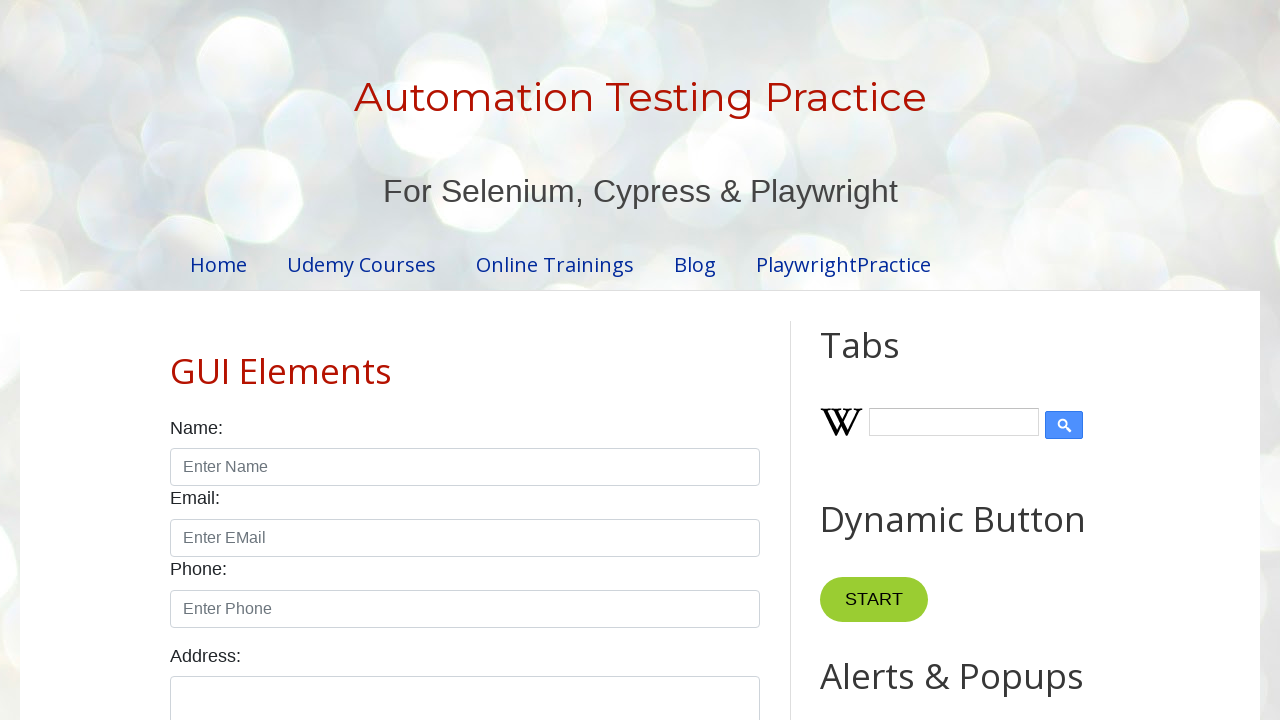